Tests the coffee cart app by selecting the first three coffee cup options on the page

Starting URL: https://coffee-cart.app/

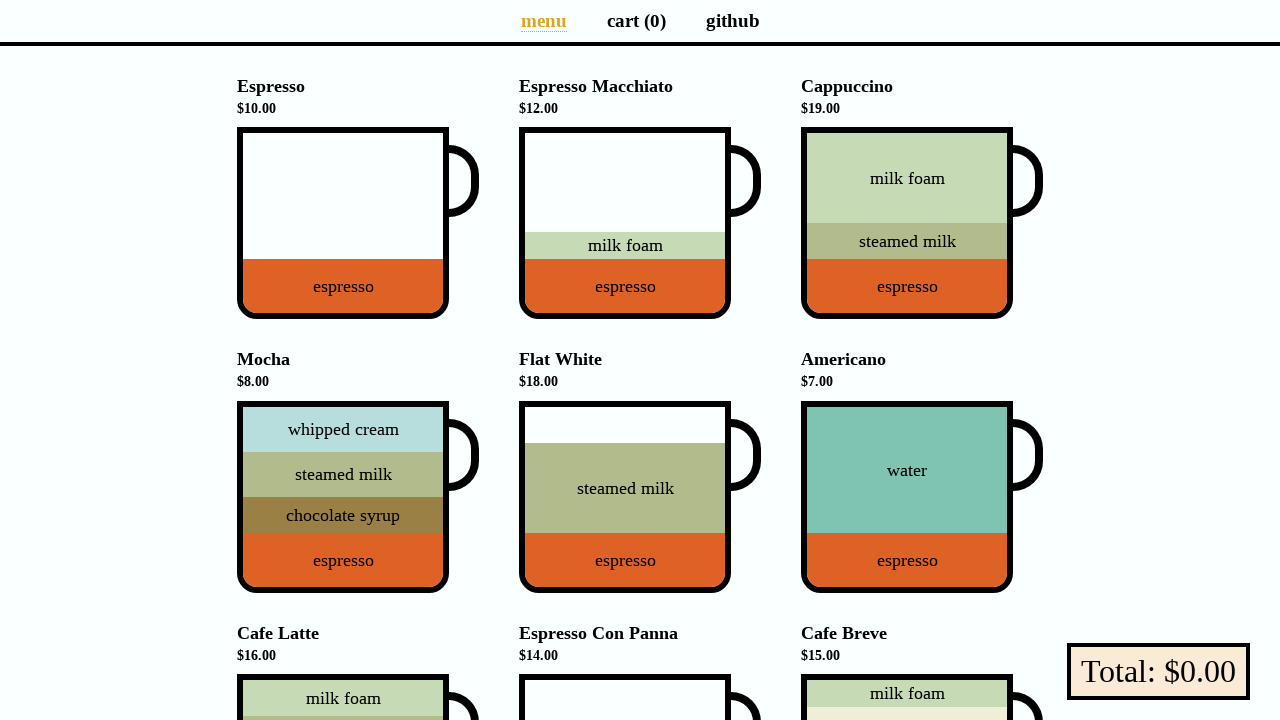

Located all coffee cup elements on the page
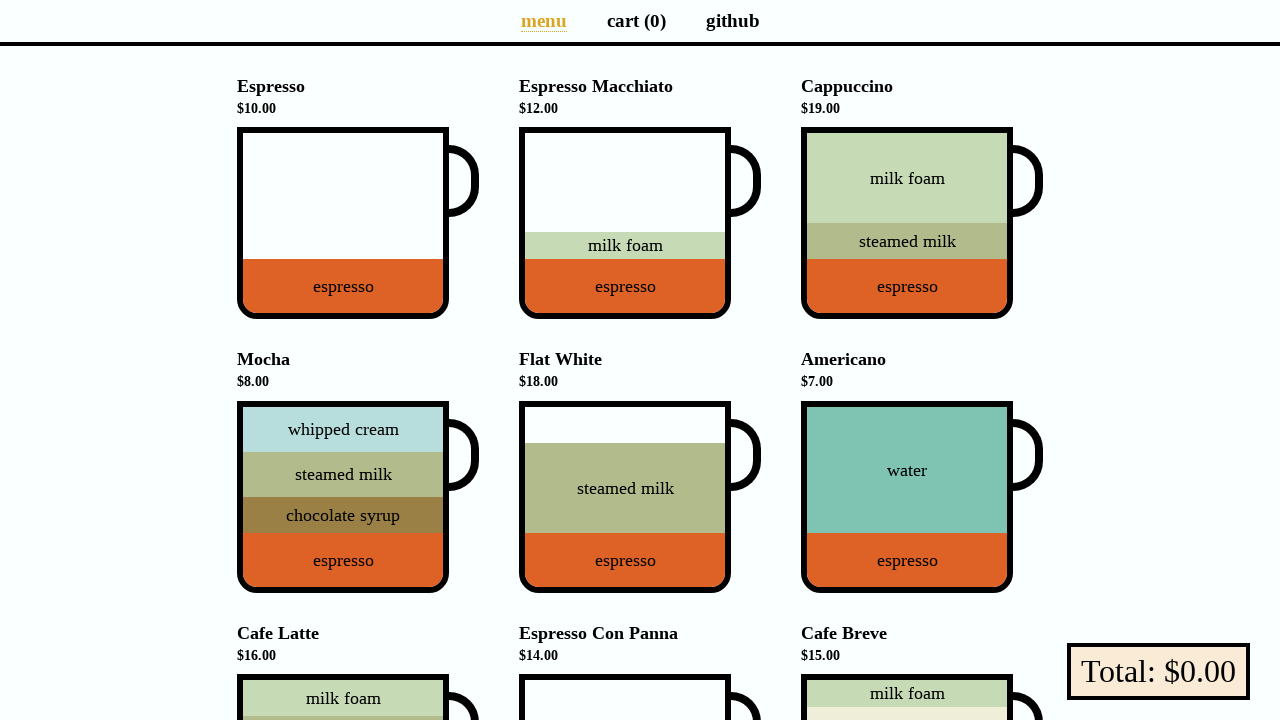

Clicked coffee cup option 1 of 3 at (358, 223) on .cup >> nth=0
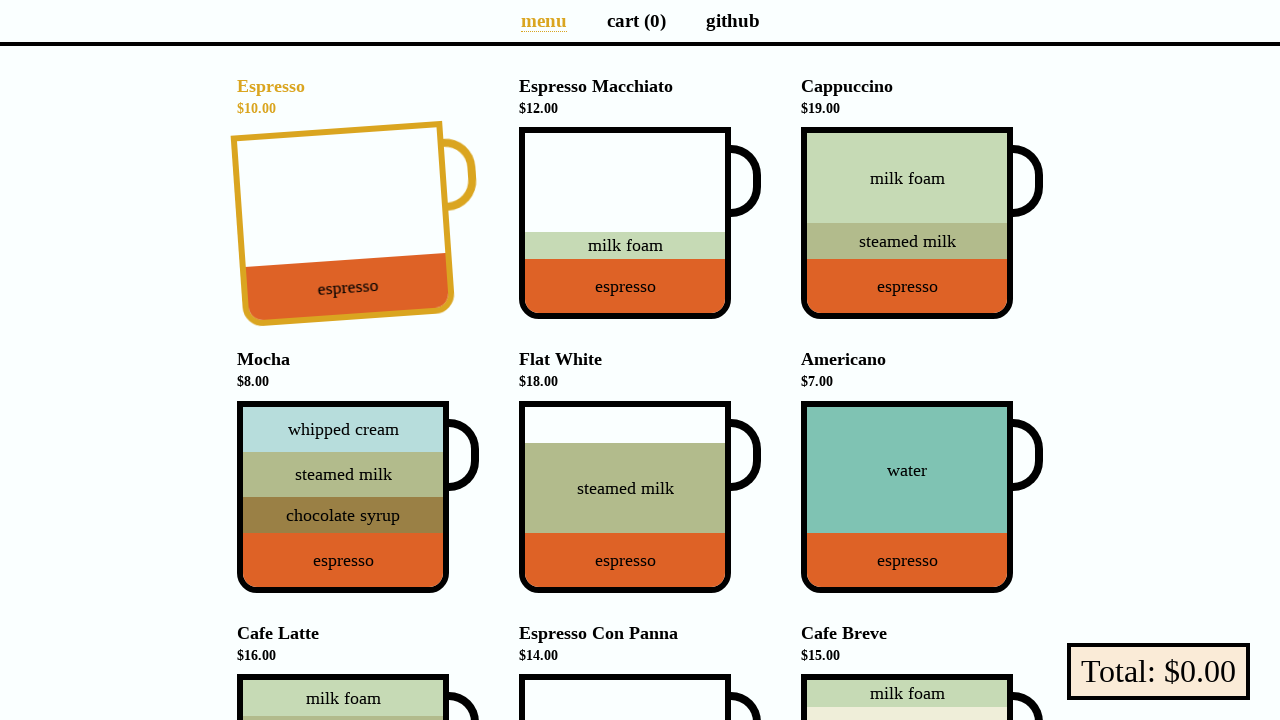

Clicked coffee cup option 2 of 3 at (640, 223) on .cup >> nth=1
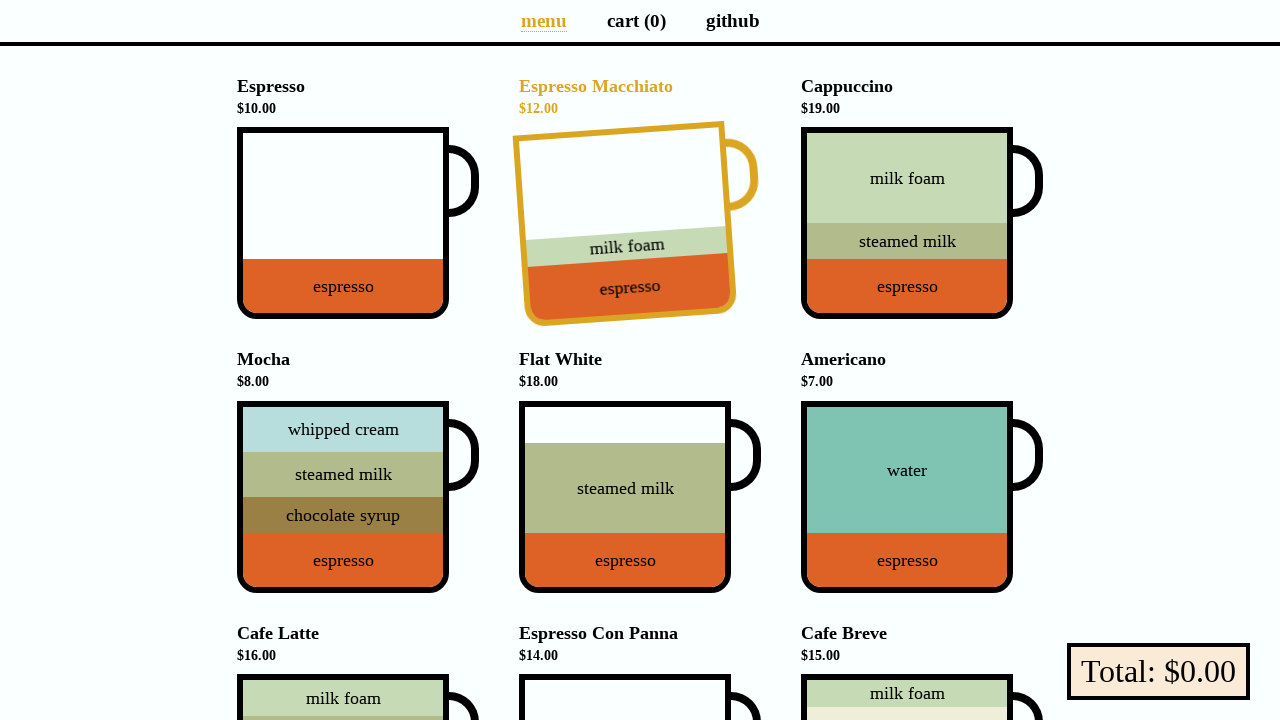

Clicked coffee cup option 3 of 3 at (922, 223) on .cup >> nth=2
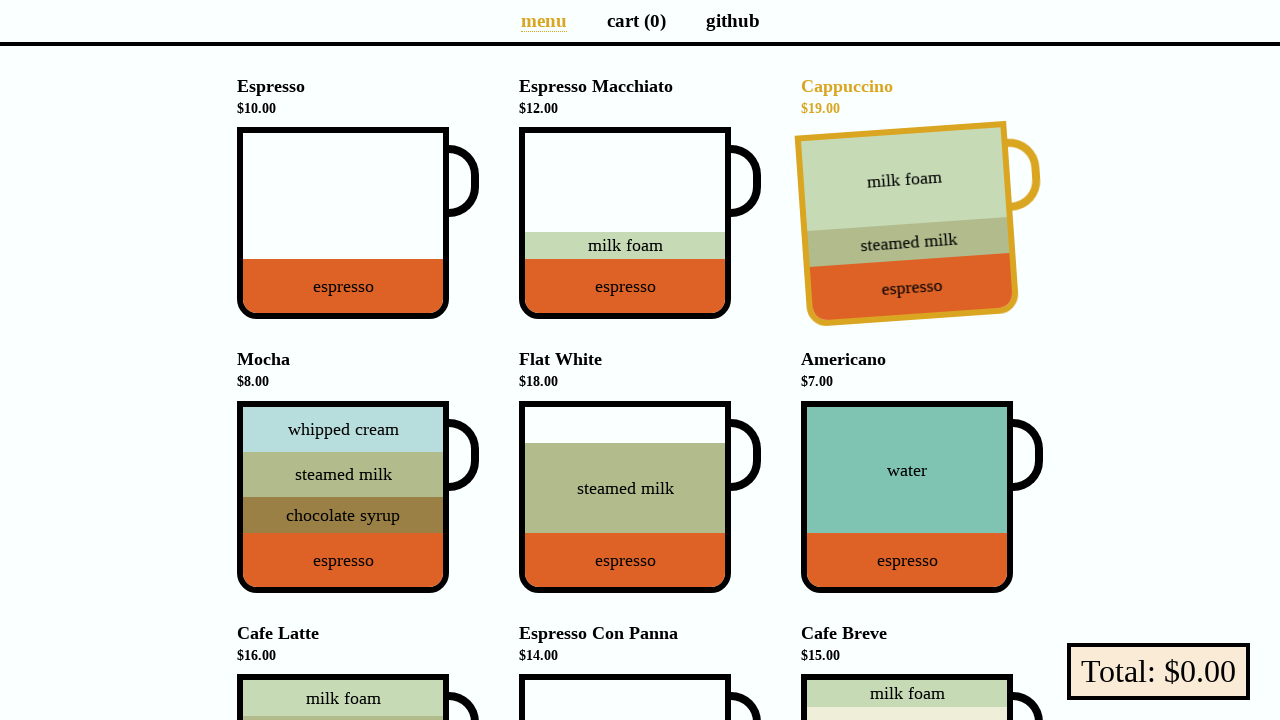

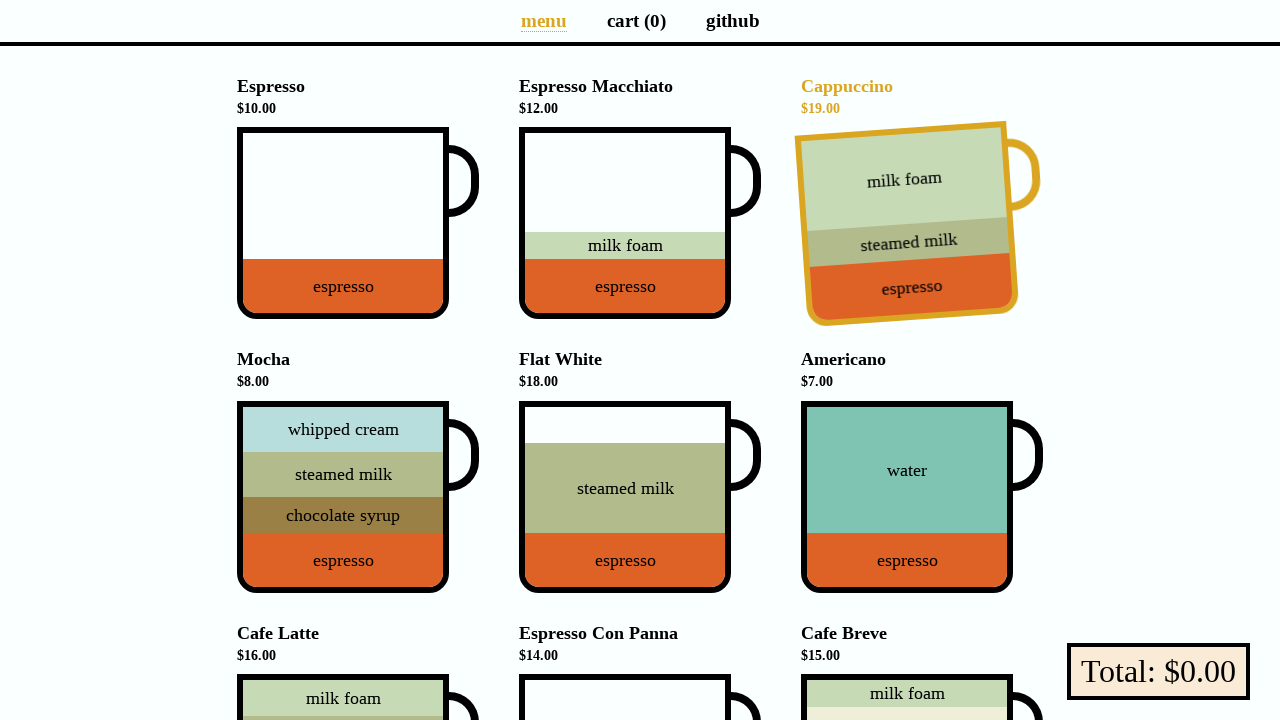